Tests clicking a prompt button and entering text into the JavaScript prompt dialog

Starting URL: https://dgotlieb.github.io/Navigation/Navigation.html

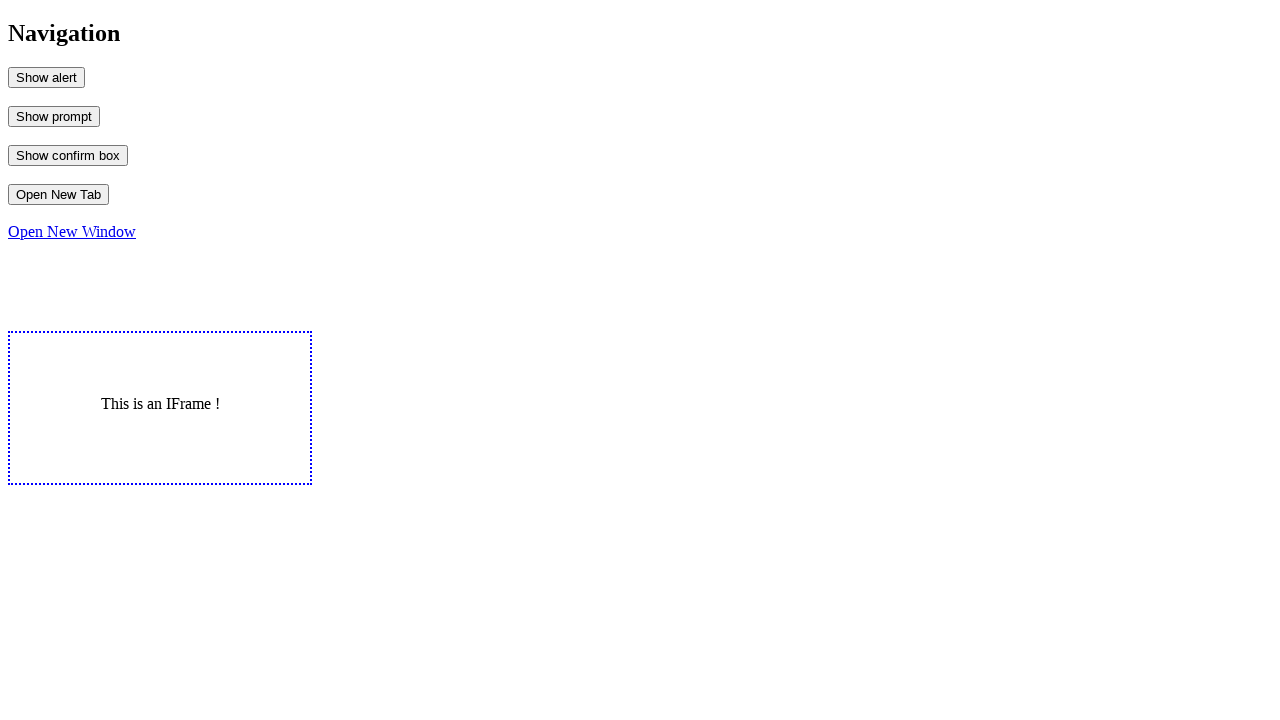

Set up dialog handler to accept prompt with 'Lera'
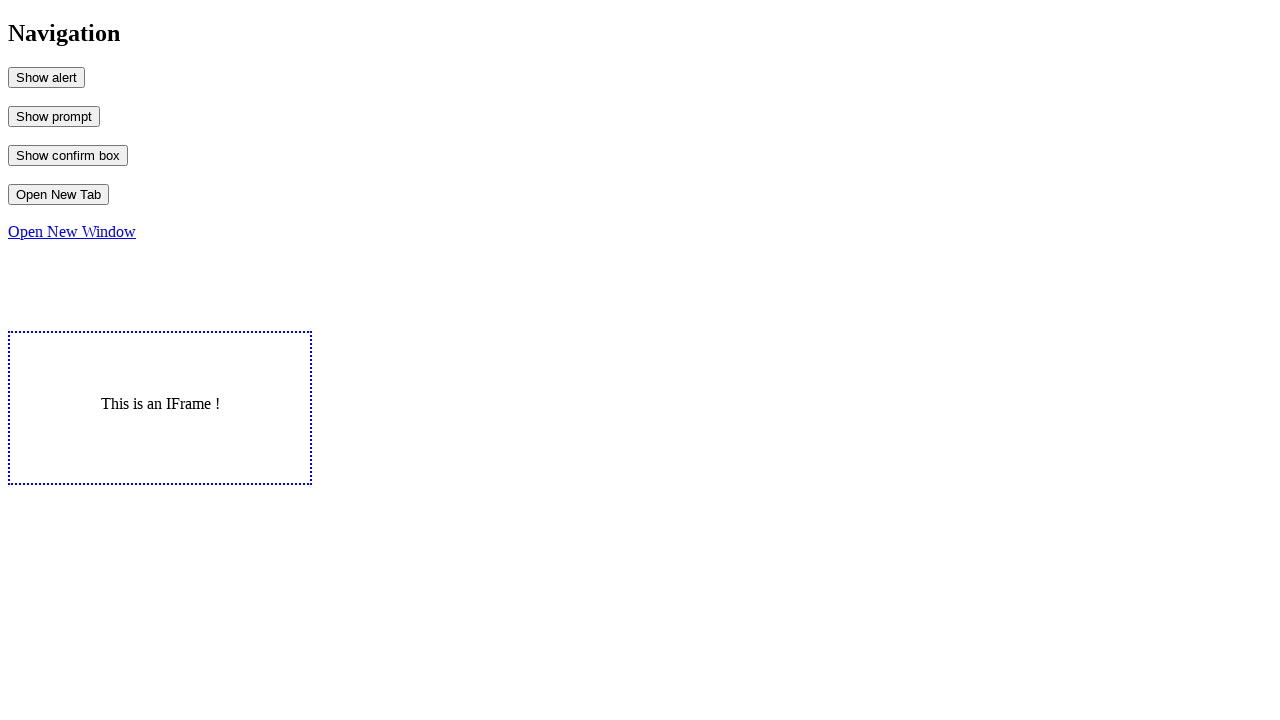

Clicked MyPrompt button to trigger JavaScript prompt dialog at (54, 116) on #MyPrompt
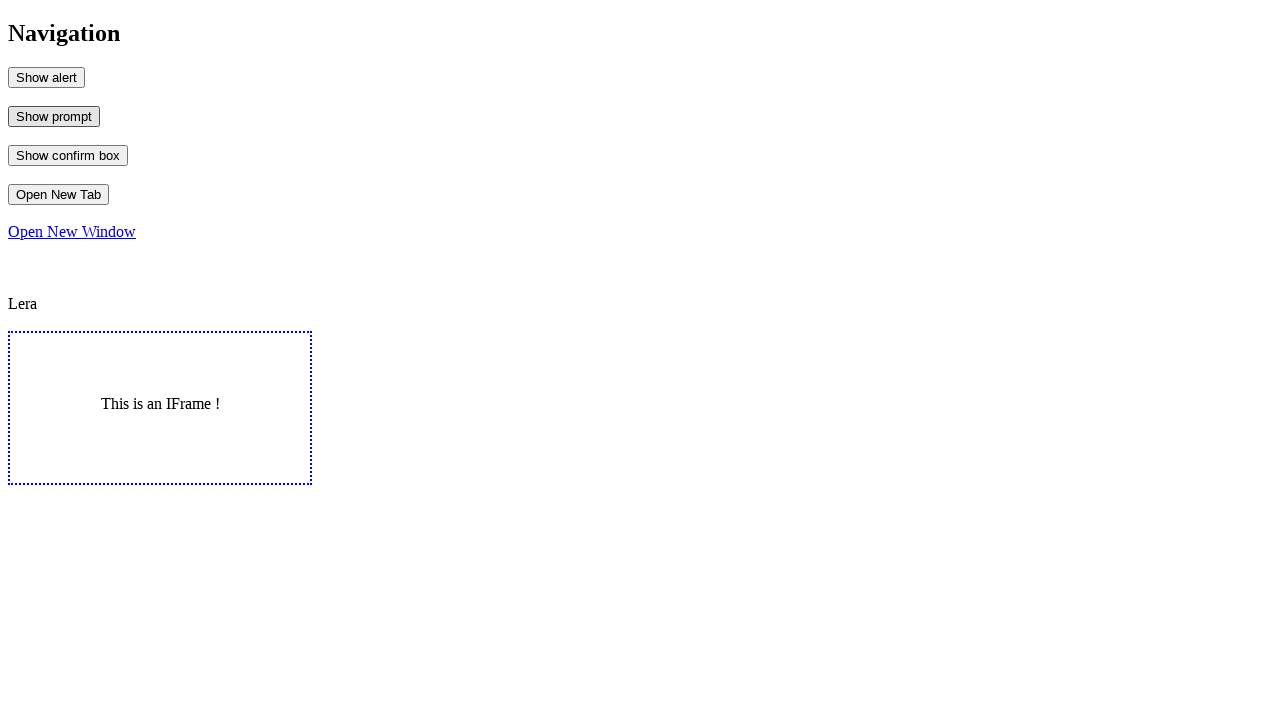

Waited 500ms for dialog interaction to complete
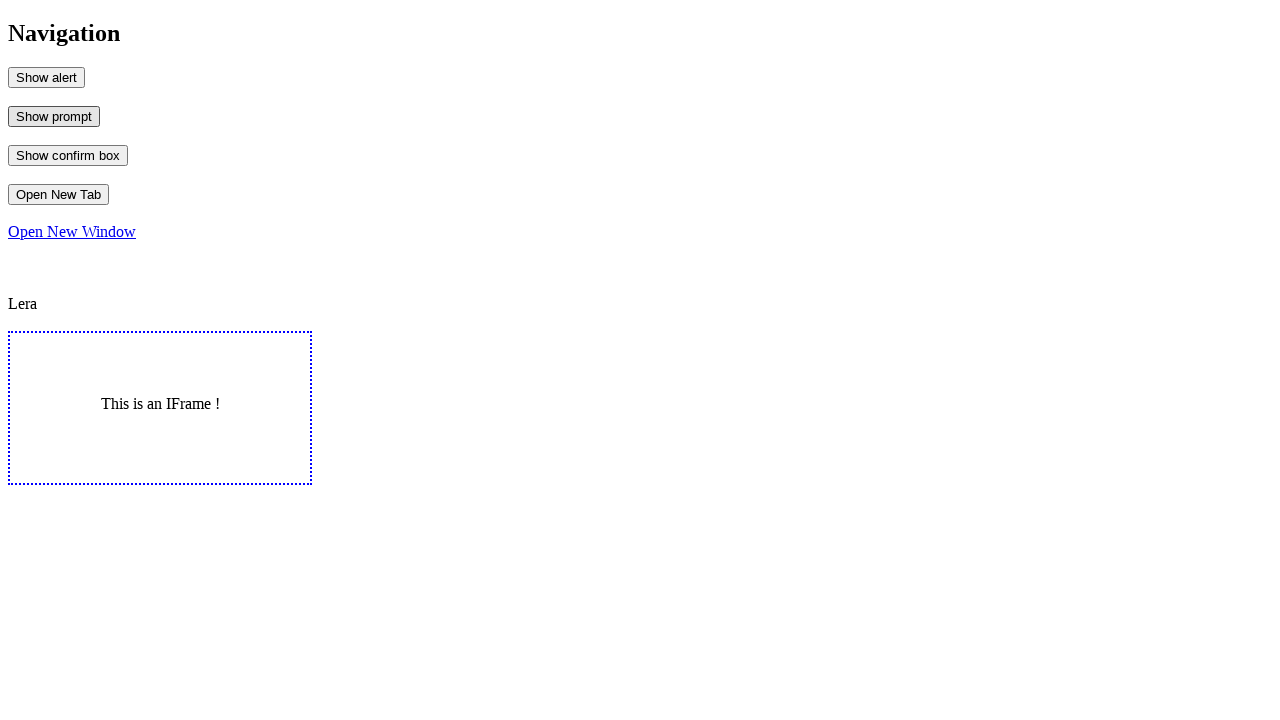

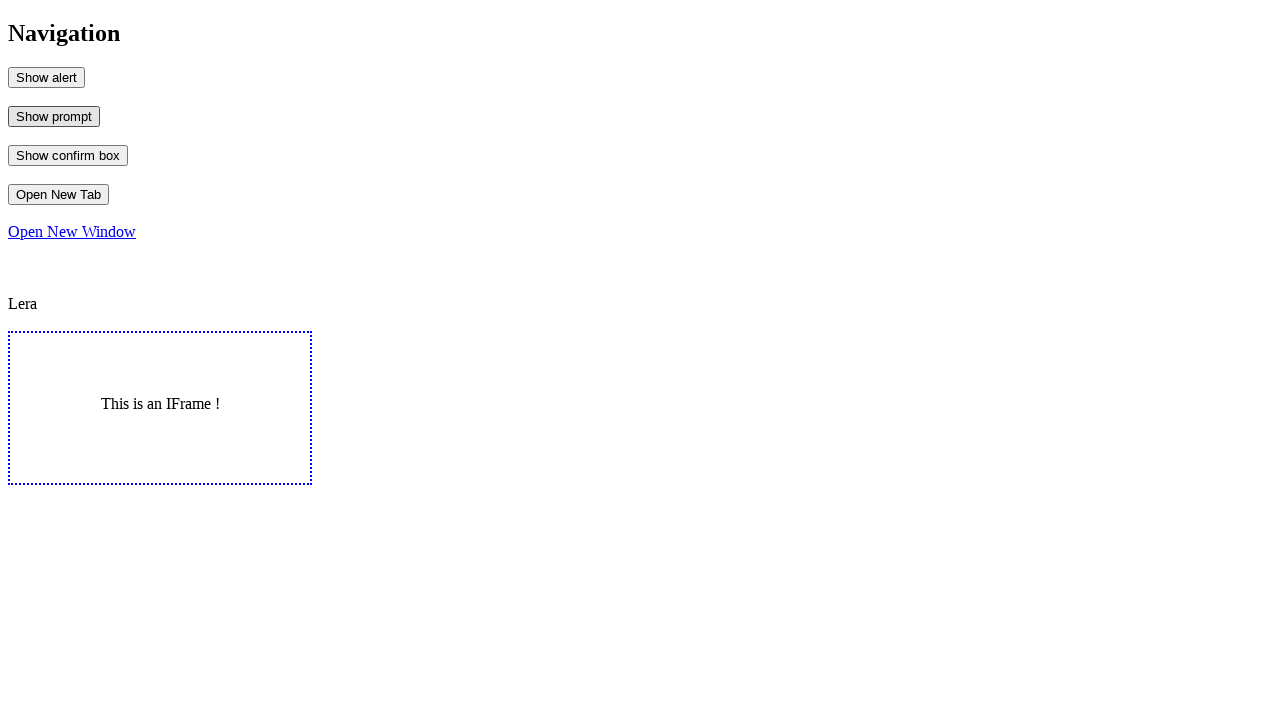